Tests dropdown selection functionality by scrolling to and selecting an option from a dropdown menu

Starting URL: https://demoqa.com/select-menu

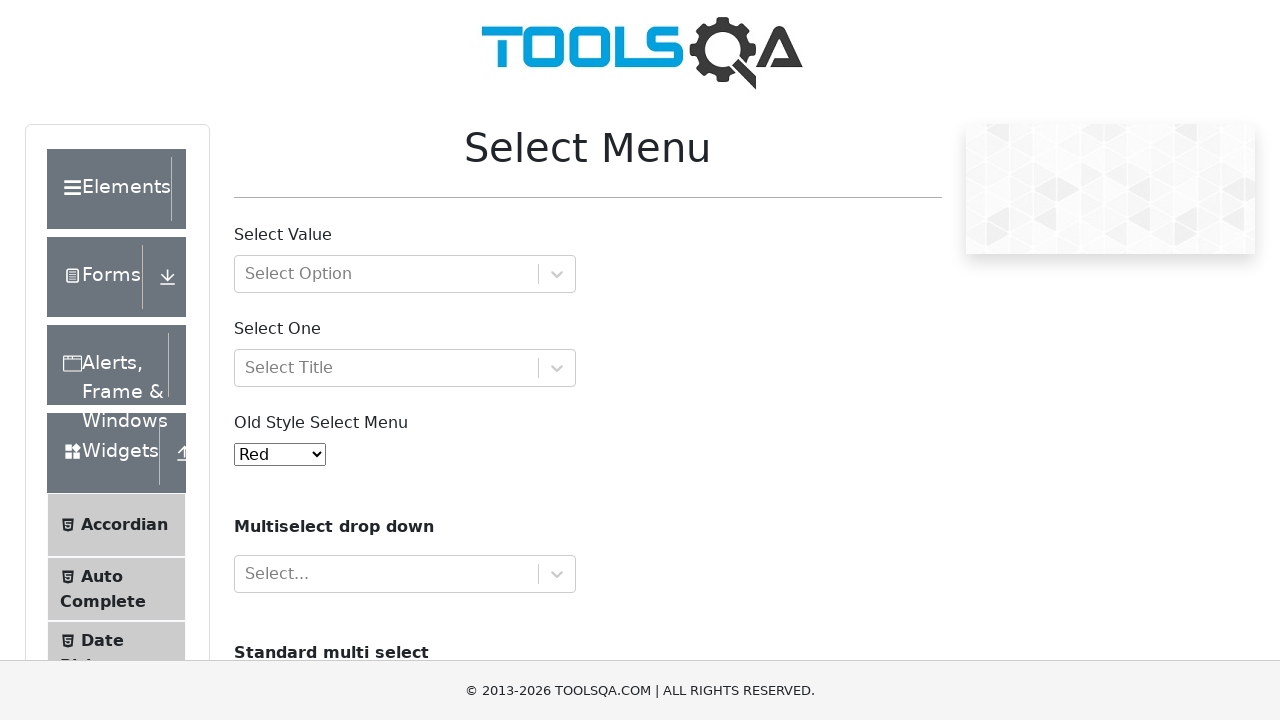

Scrolled down 250px to make dropdown visible
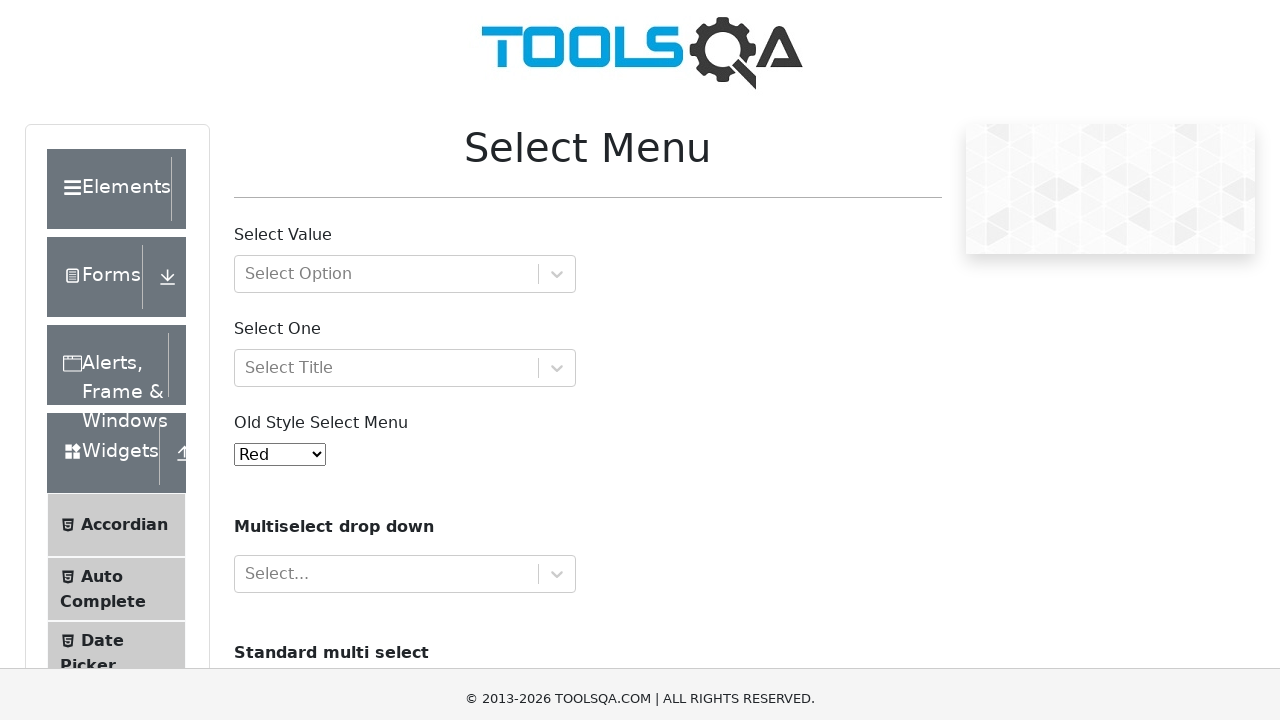

Selected option at index 2 from the dropdown menu on #oldSelectMenu
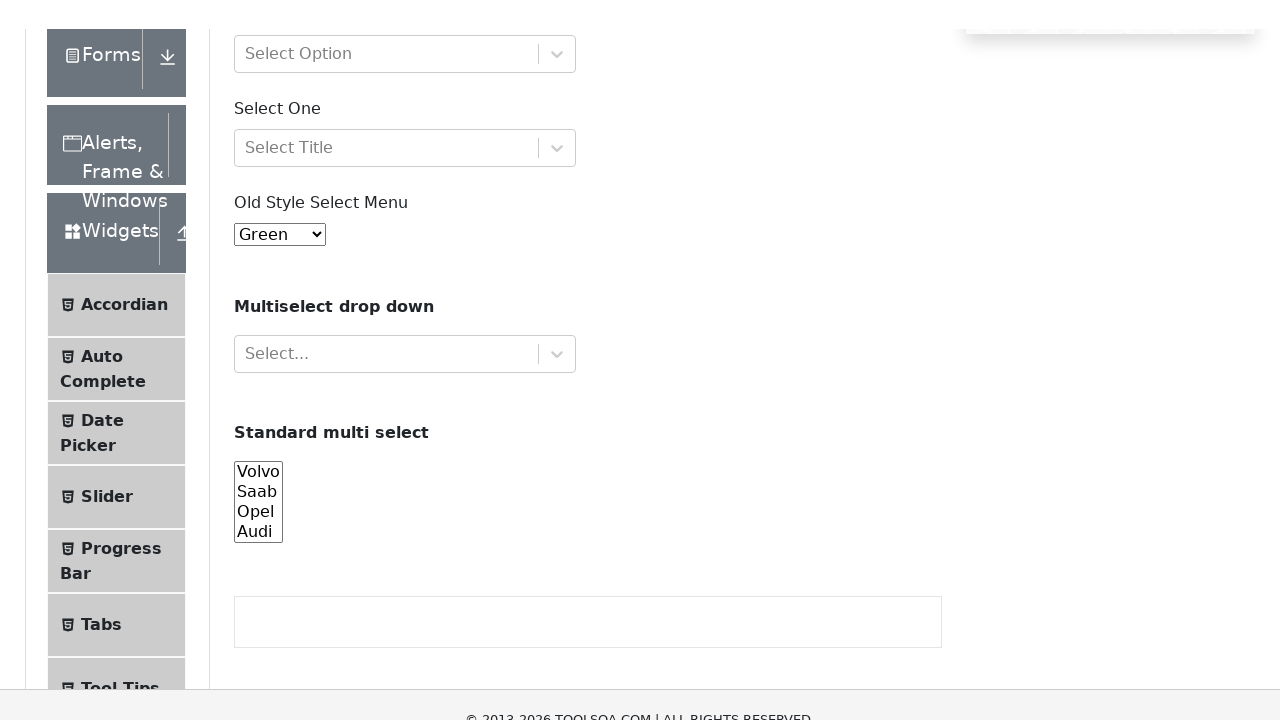

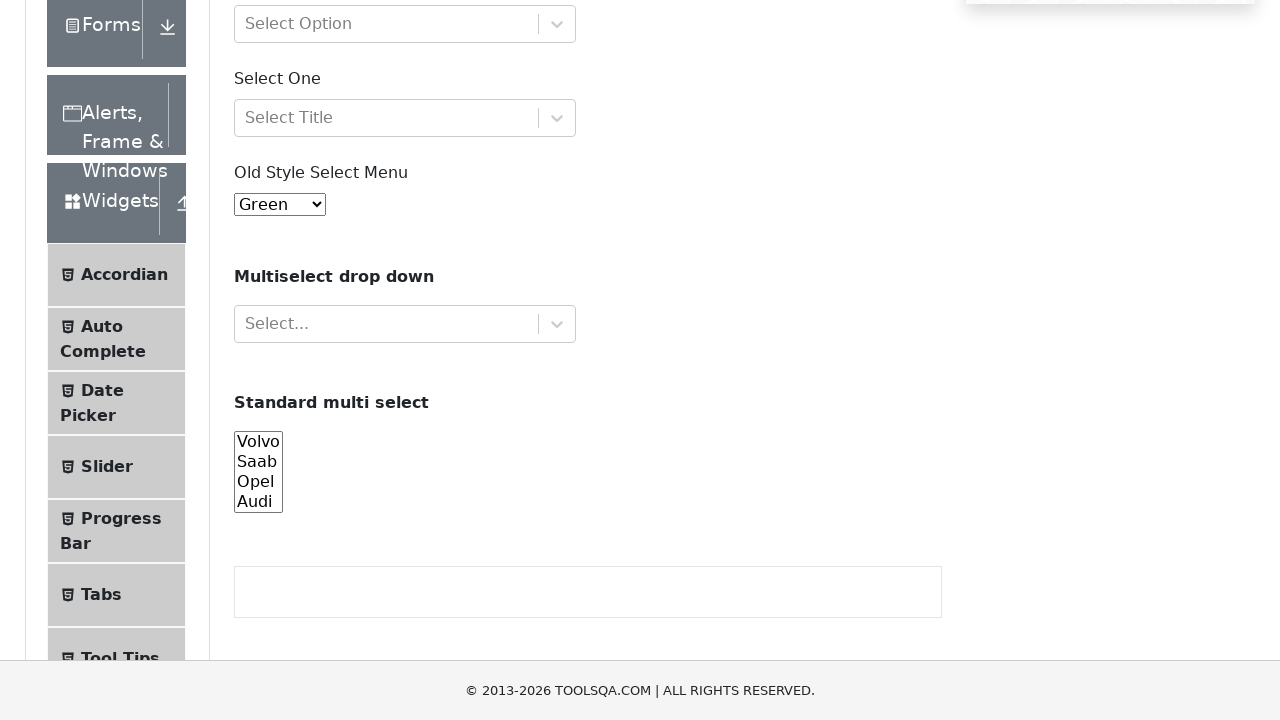